Tests autocomplete dropdown functionality by typing partial text and selecting a matching country from the suggestions

Starting URL: https://rahulshettyacademy.com/AutomationPractice/

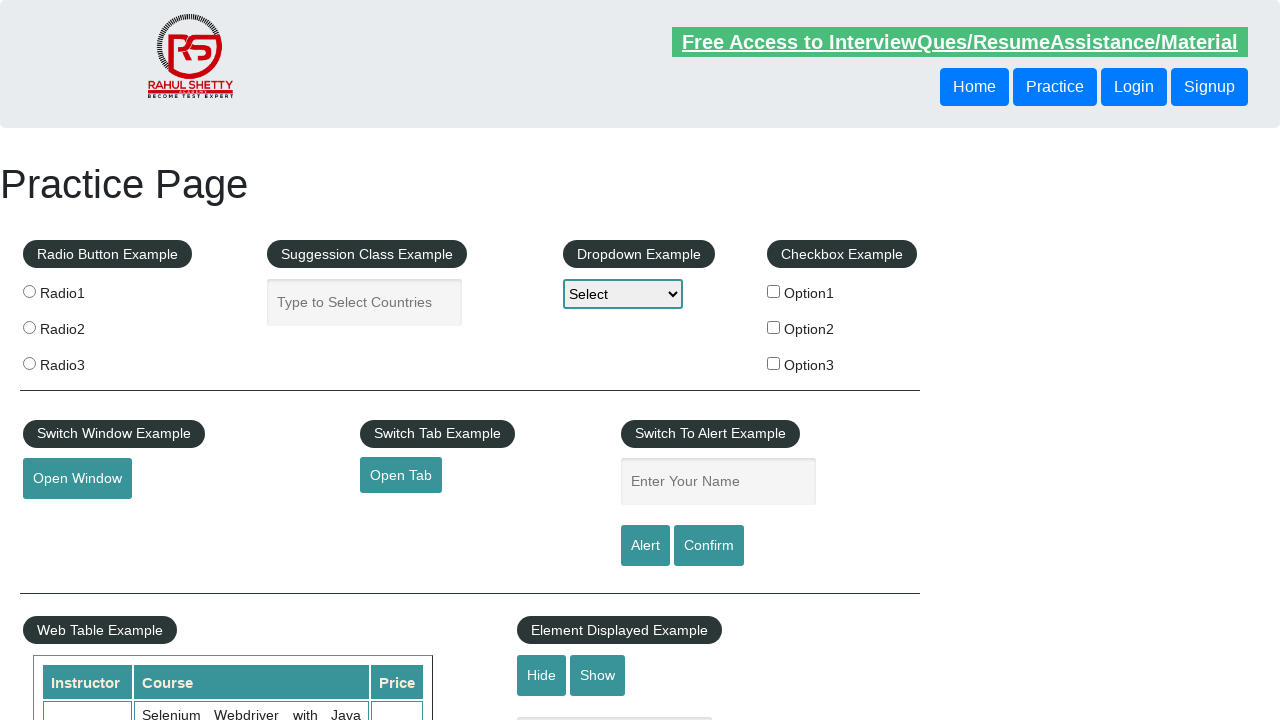

Typed 'can' in autocomplete field on #autocomplete
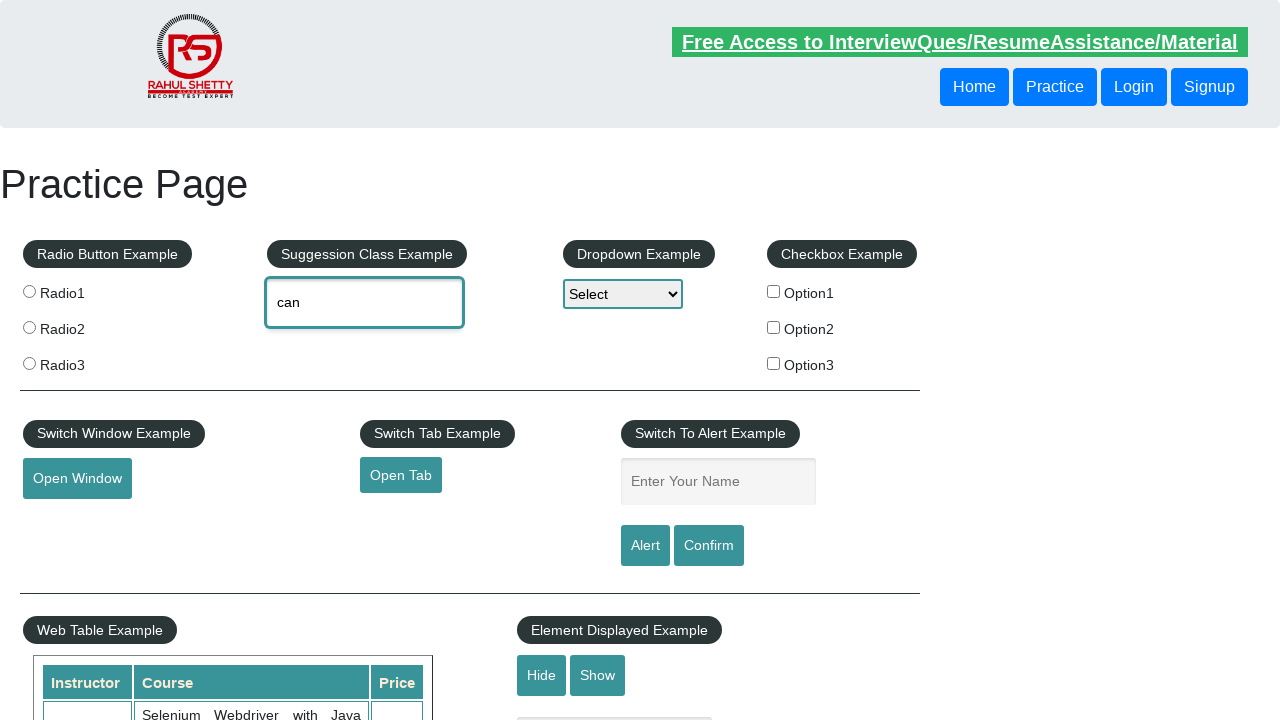

Autocomplete suggestions loaded
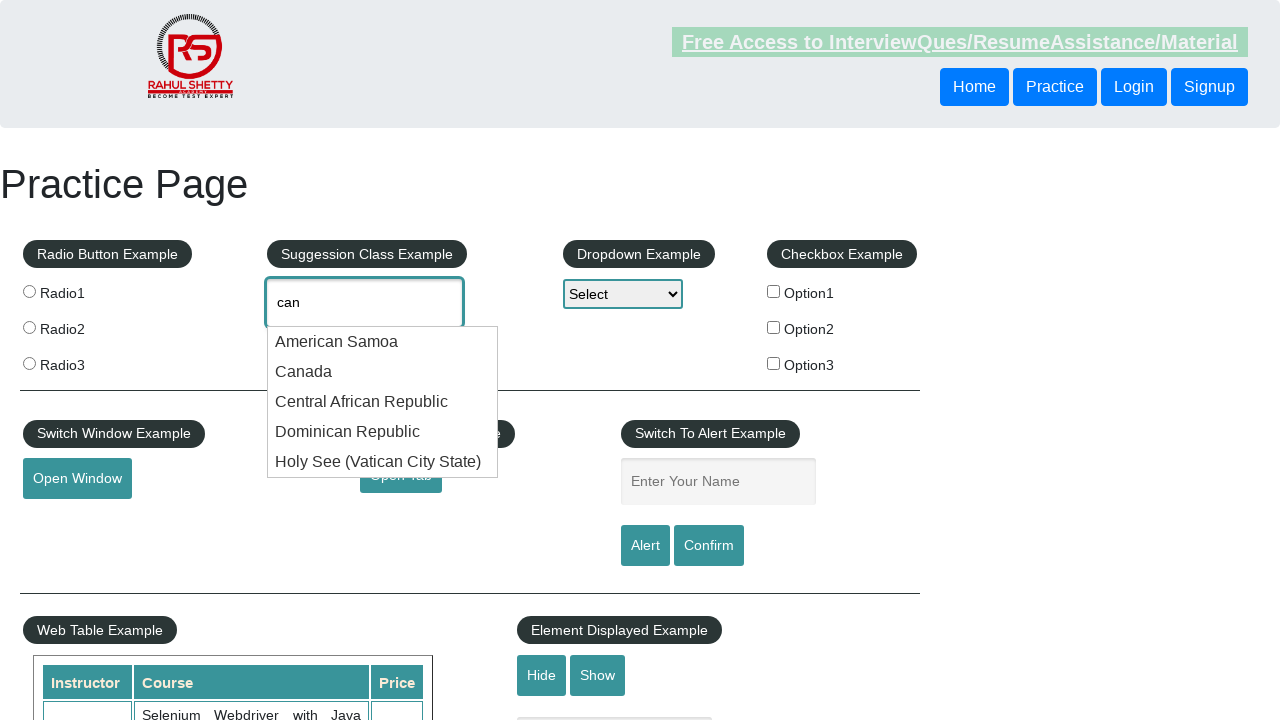

Retrieved all suggestion items from dropdown
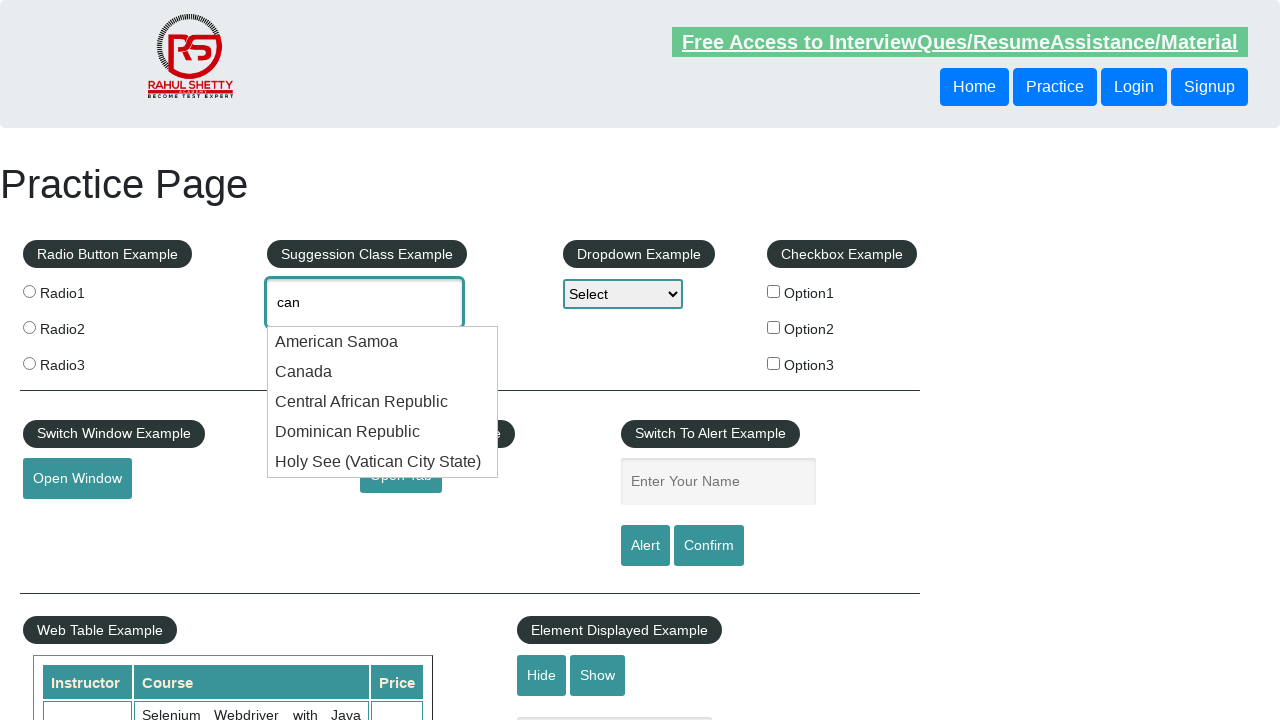

Pressed ArrowDown to navigate suggestion: American Samoa on #autocomplete
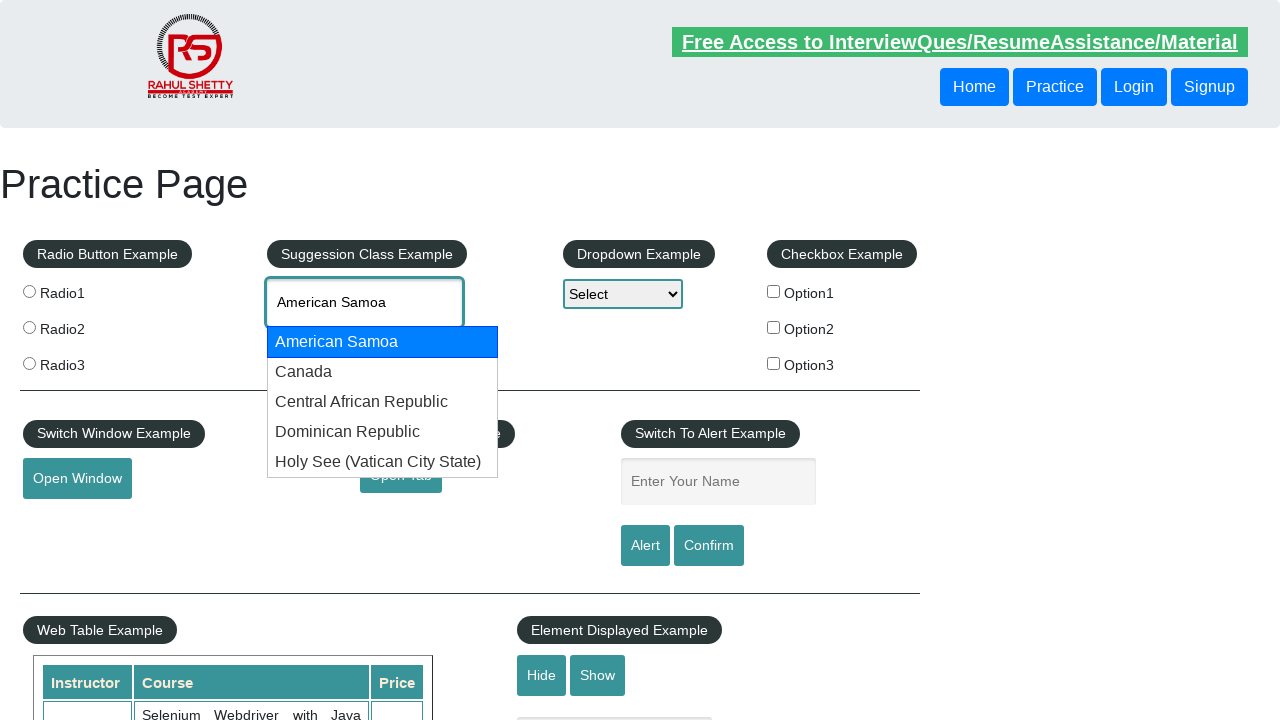

Pressed ArrowDown to navigate suggestion: Canada on #autocomplete
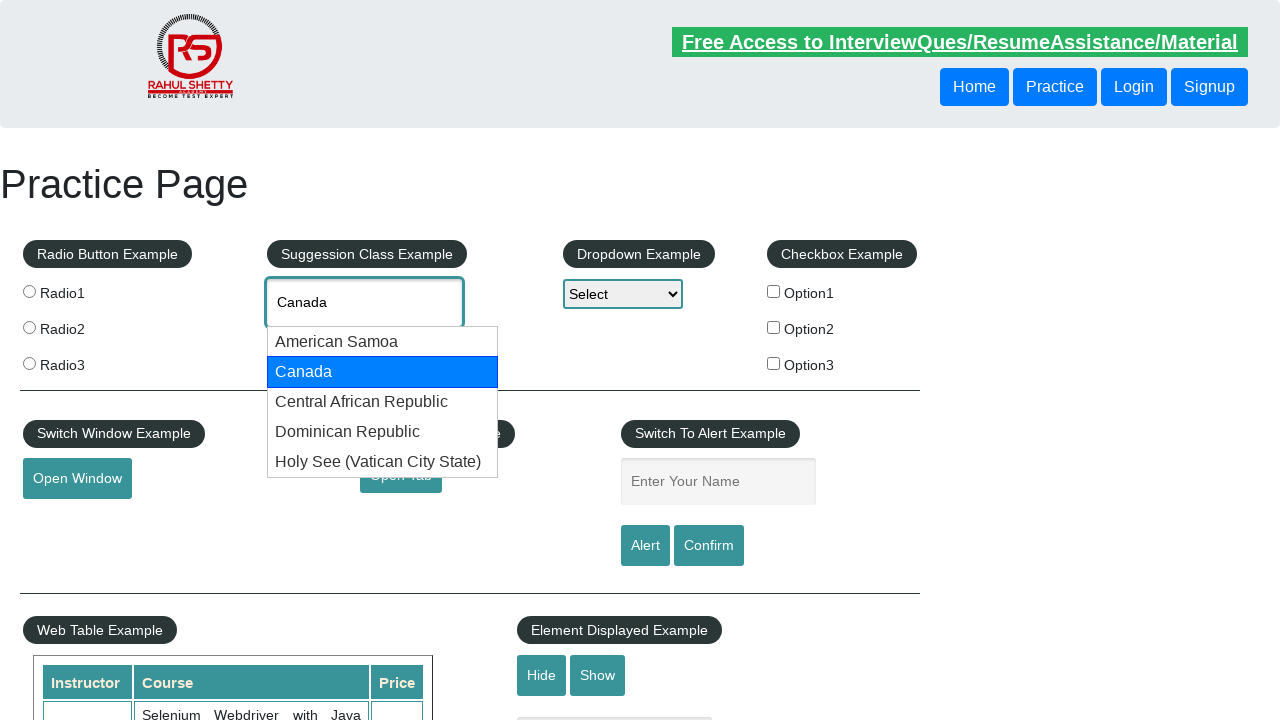

Retrieved selected value from autocomplete field: Canada
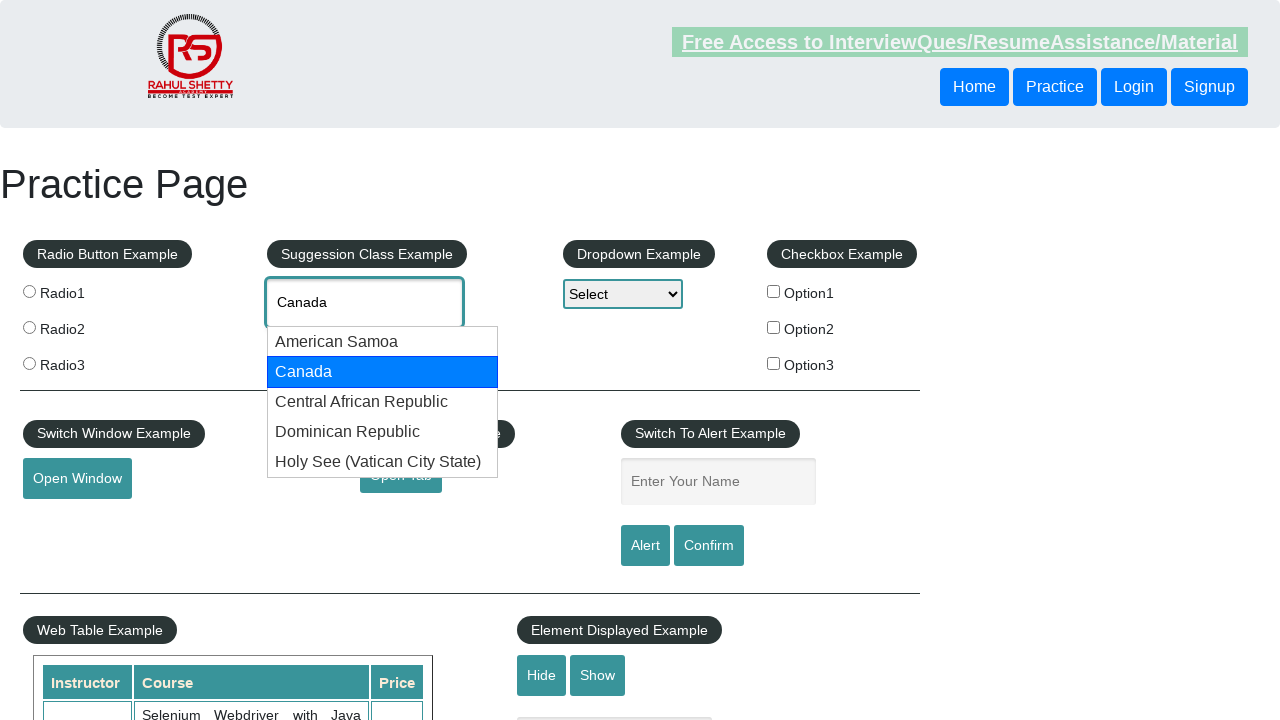

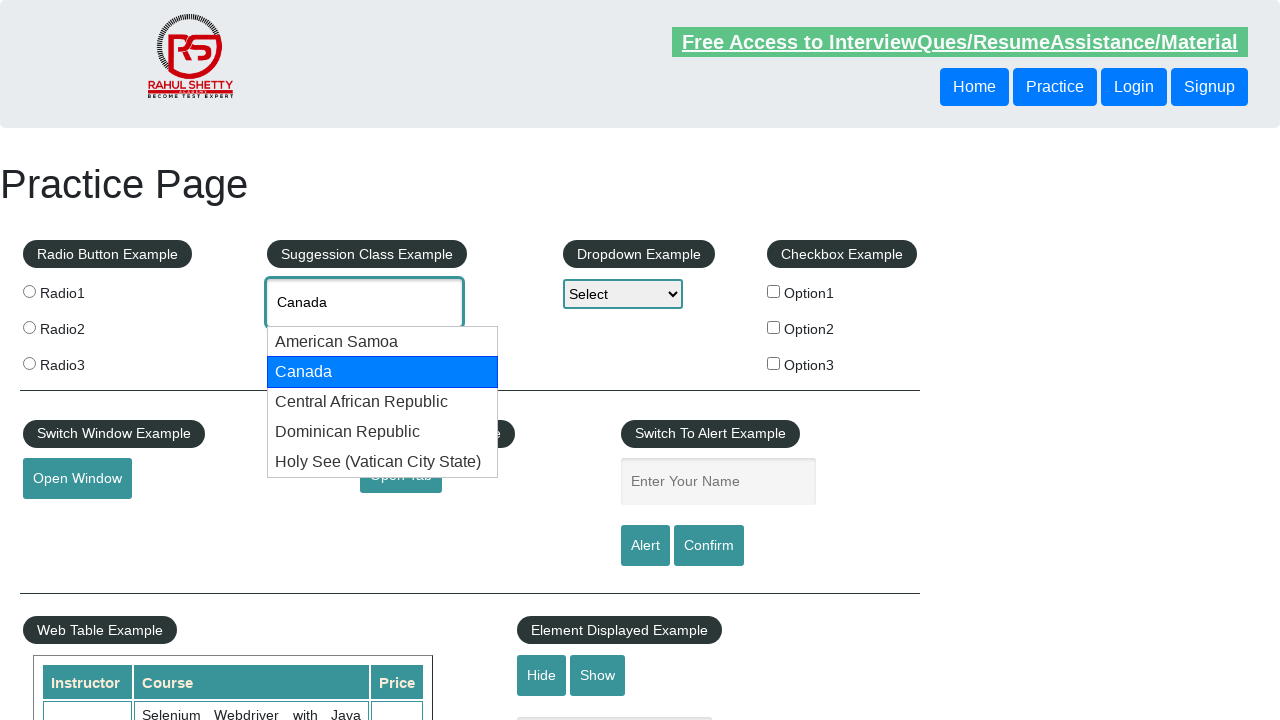